Tests sortable tables by clicking the sort header to reorder table rows

Starting URL: https://the-internet.herokuapp.com/tables

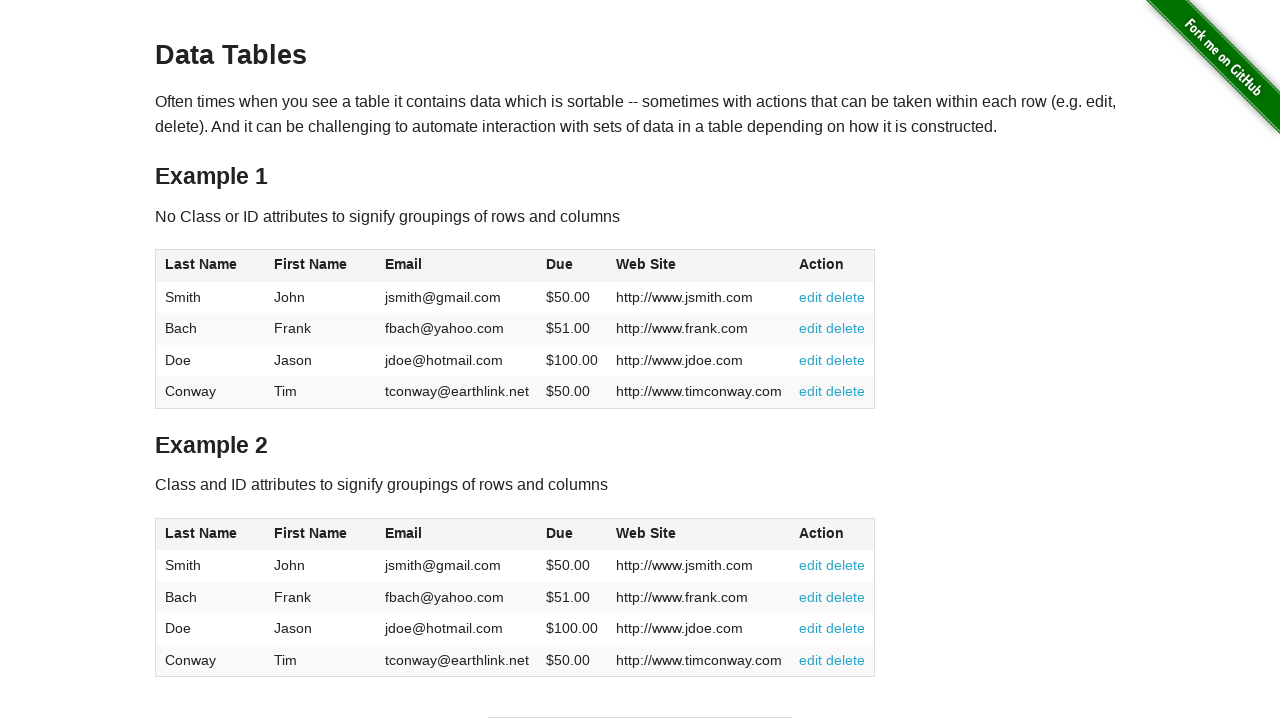

Waited for table 1 to load
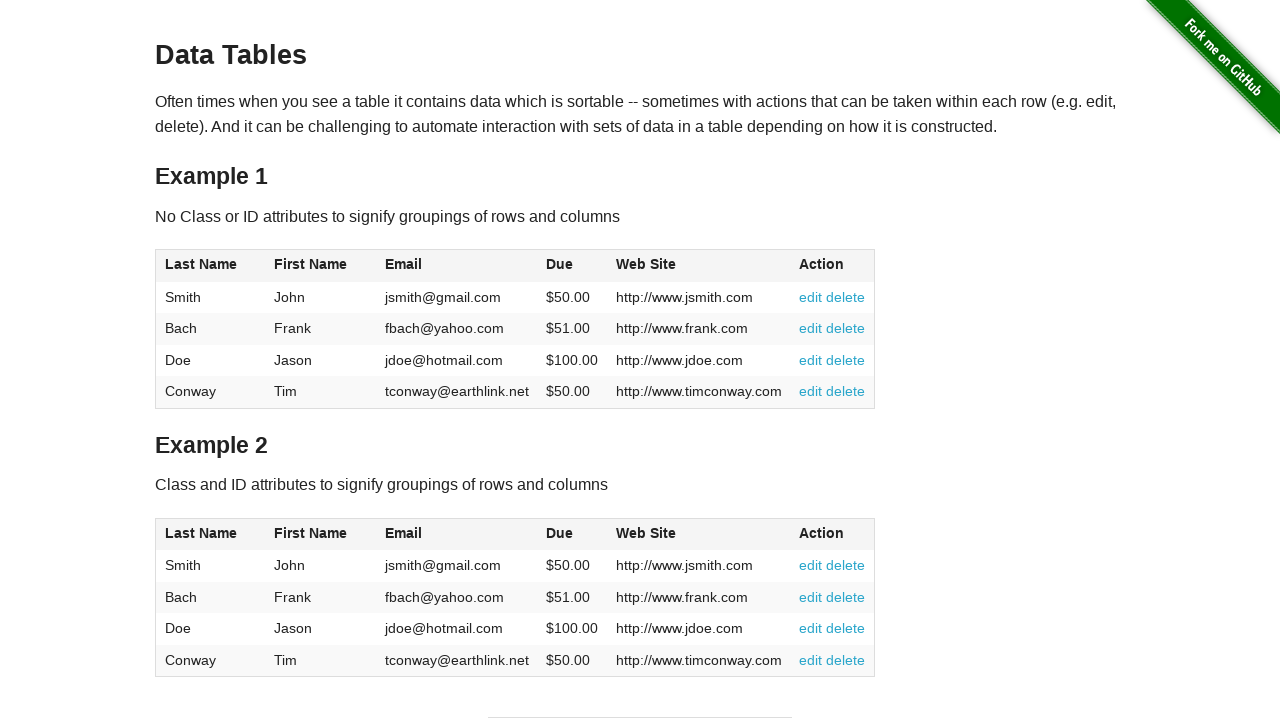

Clicked sort header on table 1 to sort by last name at (201, 264) on xpath=//*[@id="table1"]/thead/tr/th[1]/span
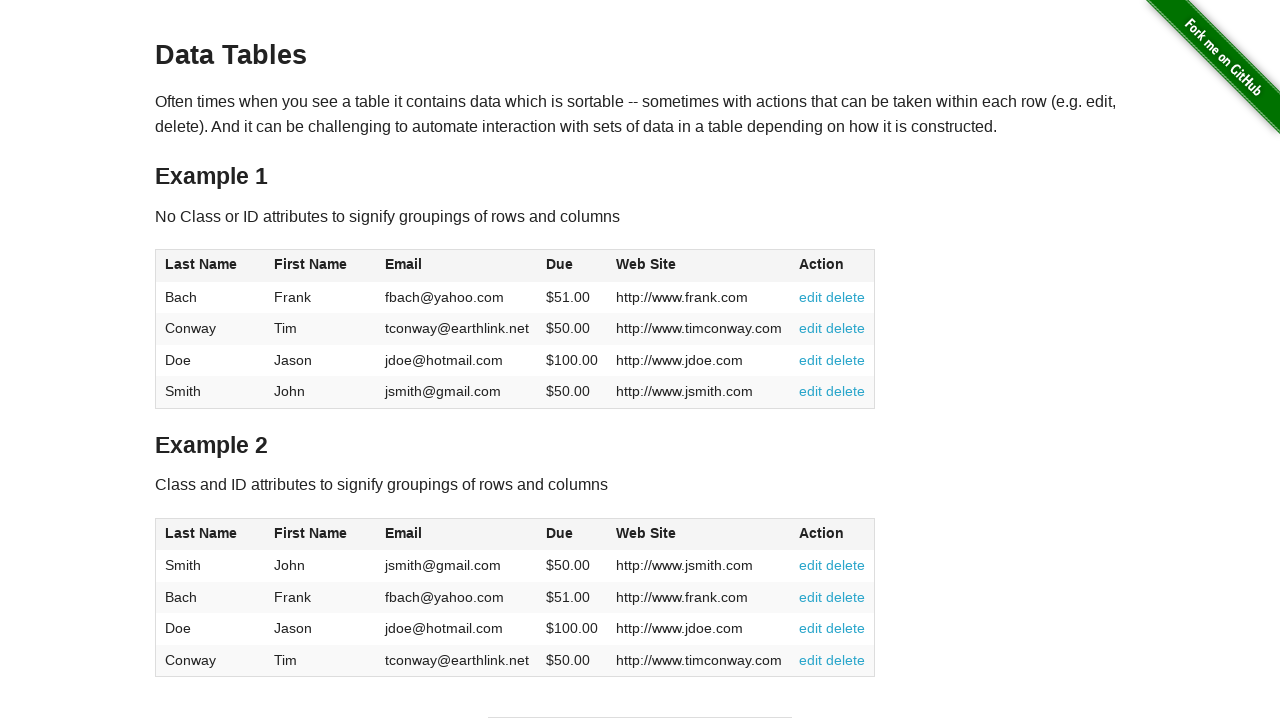

Navigated to tables page
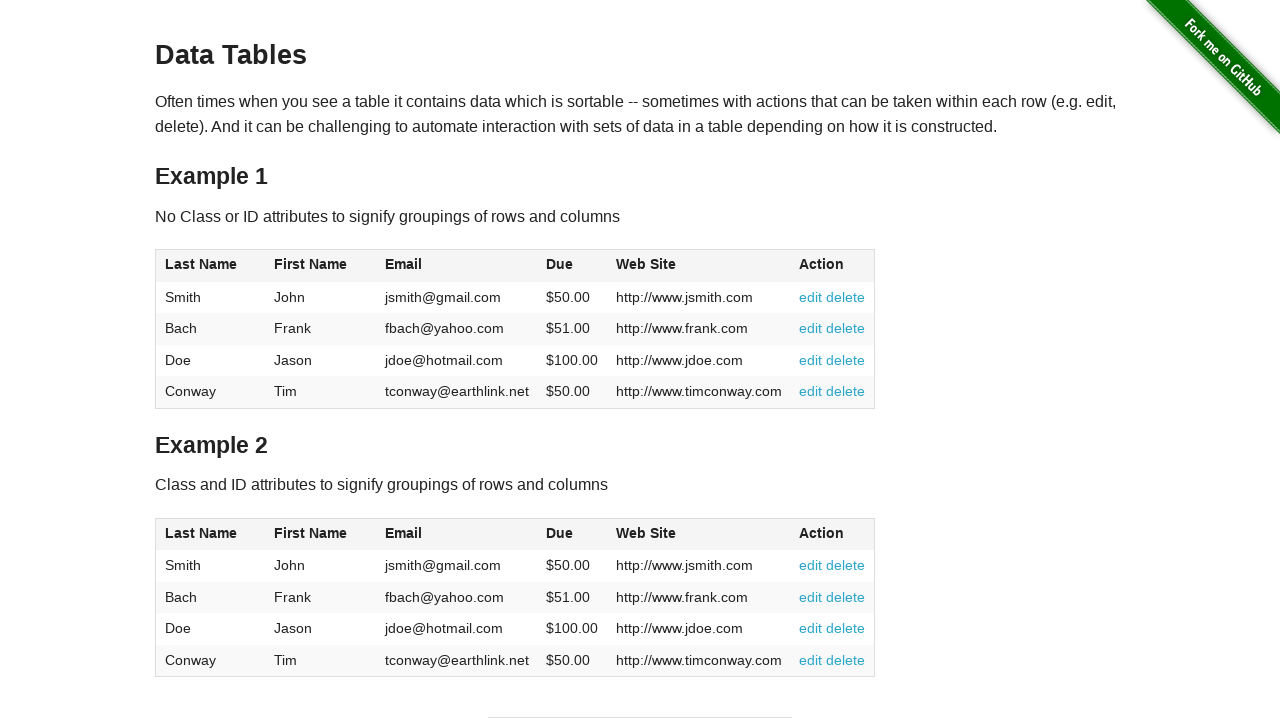

Clicked sort header on table 2 to sort by last name at (201, 533) on xpath=//*[@id="table2"]/thead/tr/th[1]/span
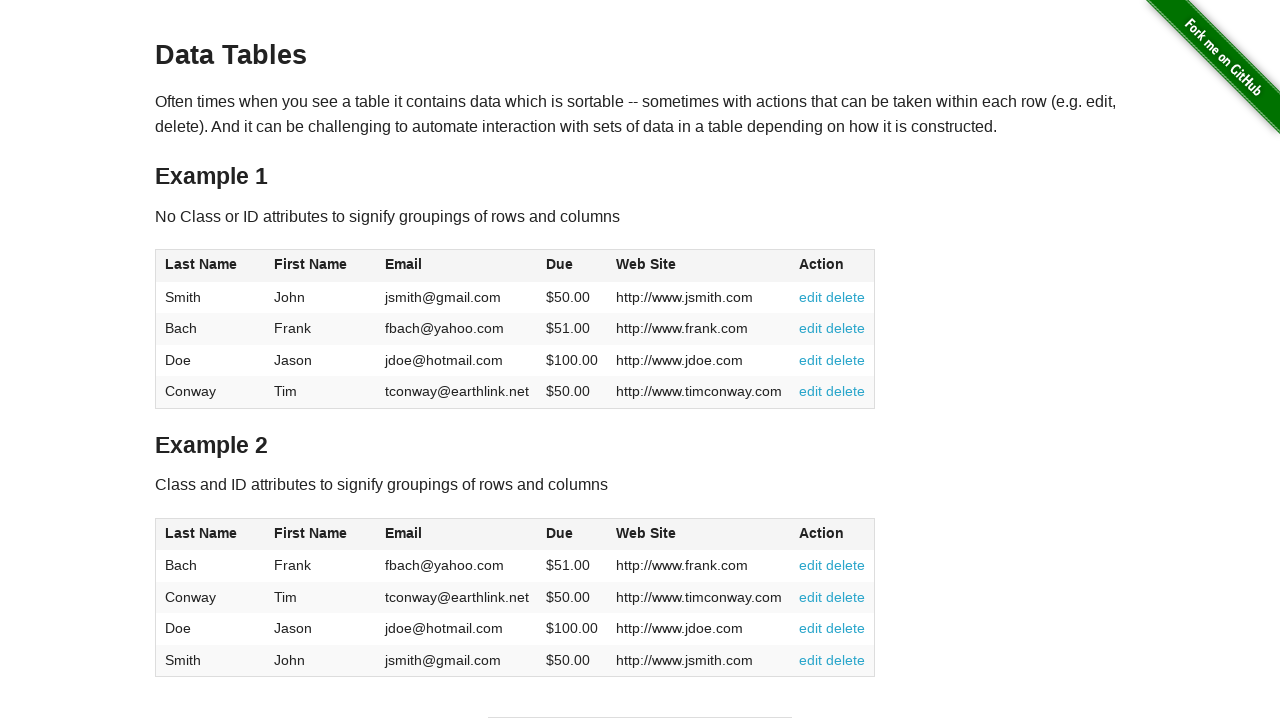

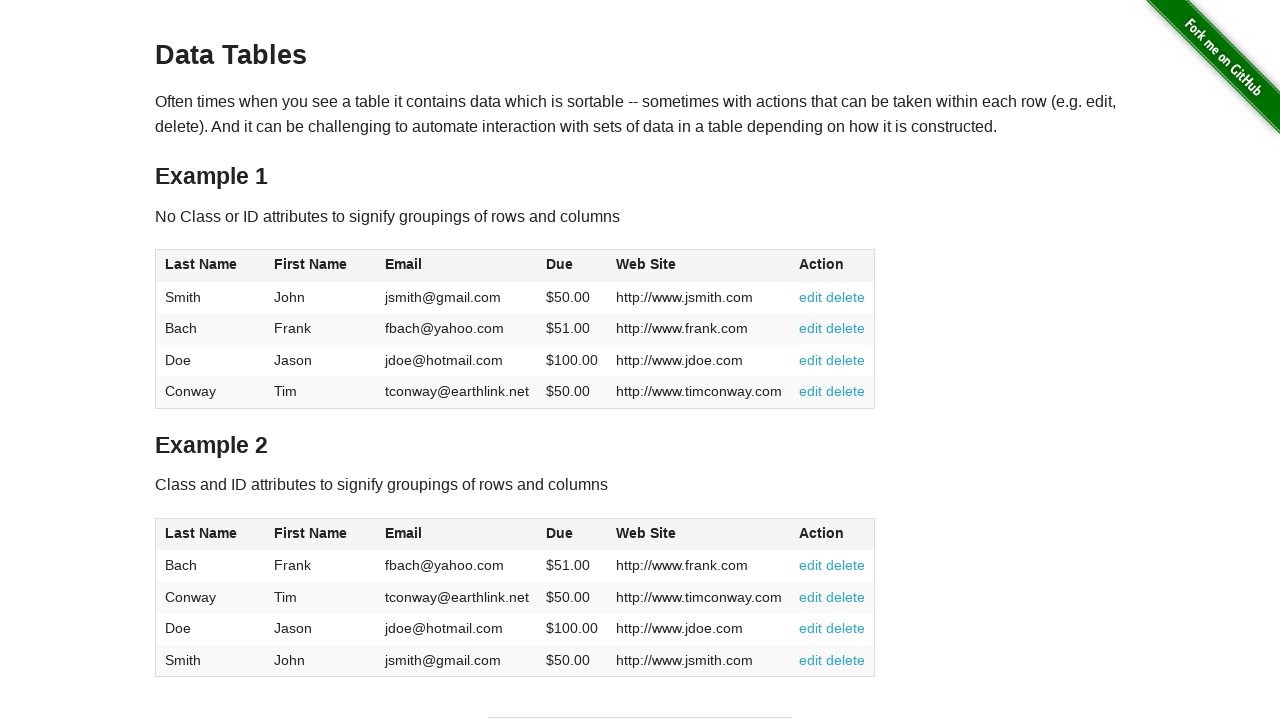